Navigates to a blog post and locates a date header element by its class name

Starting URL: http://only-testing-blog.blogspot.in/2013/11/new-test.html

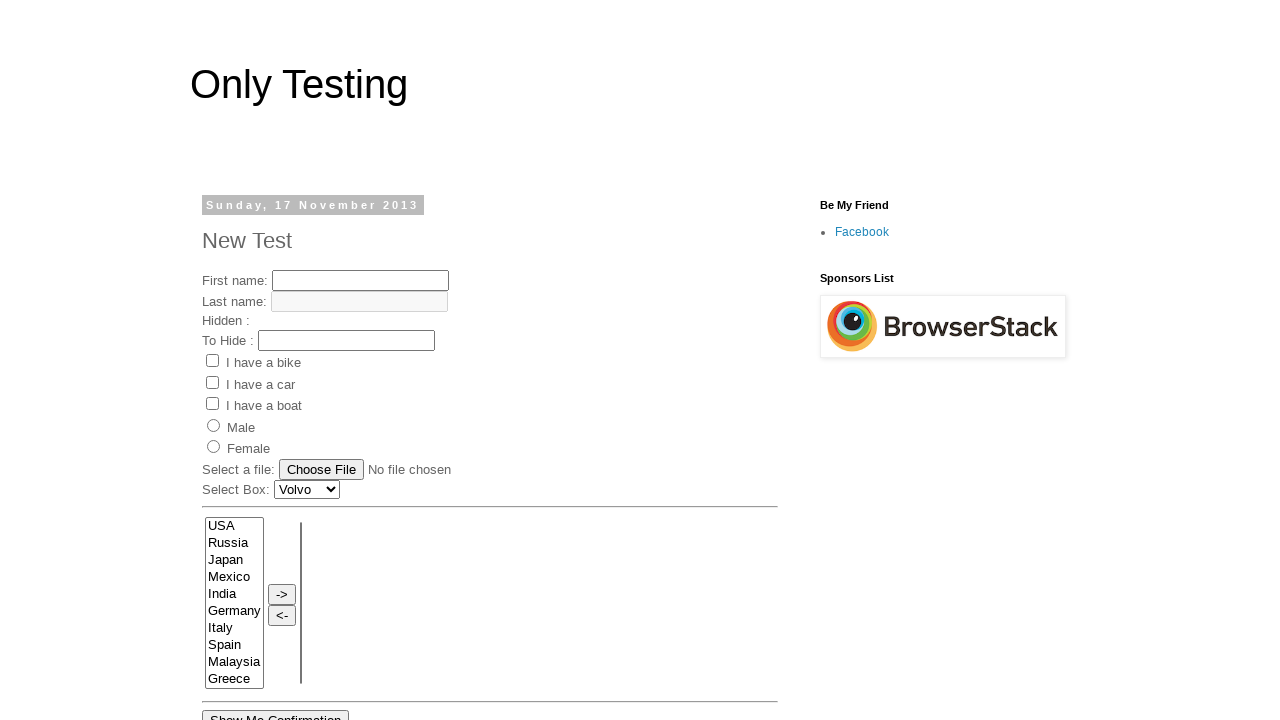

Navigated to blog post and waited for date header element to load
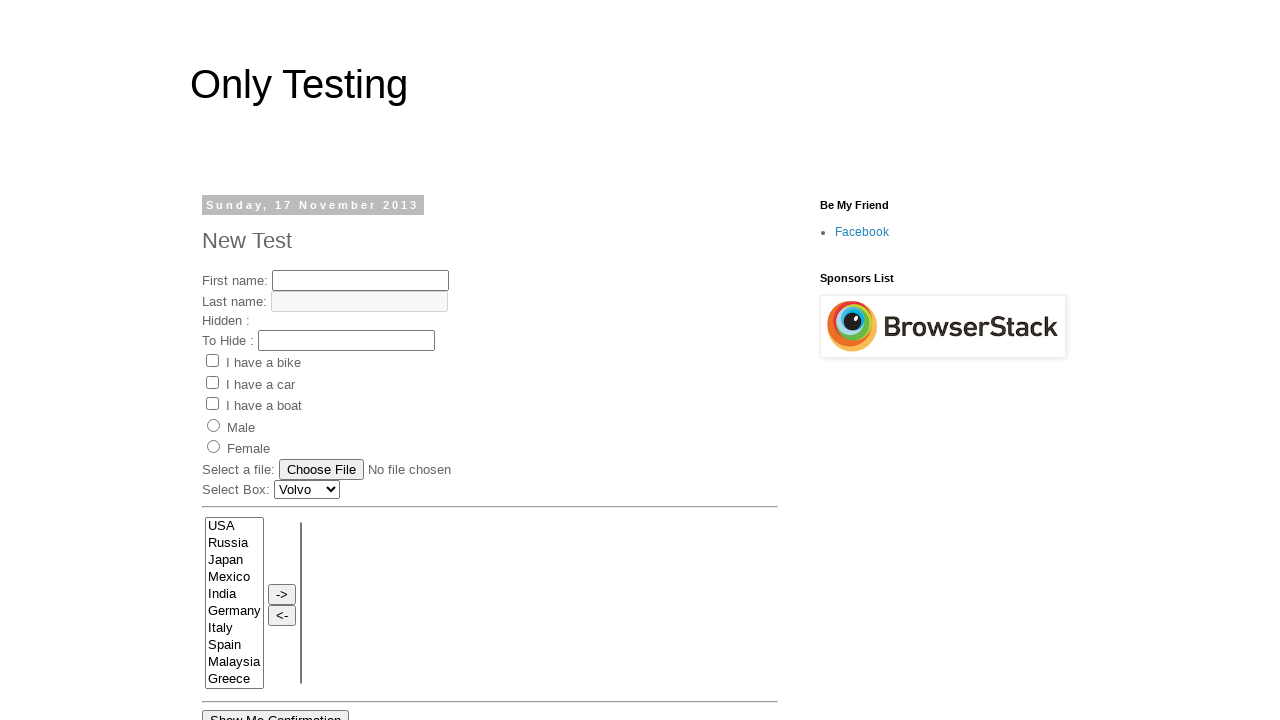

Retrieved text content from date header element
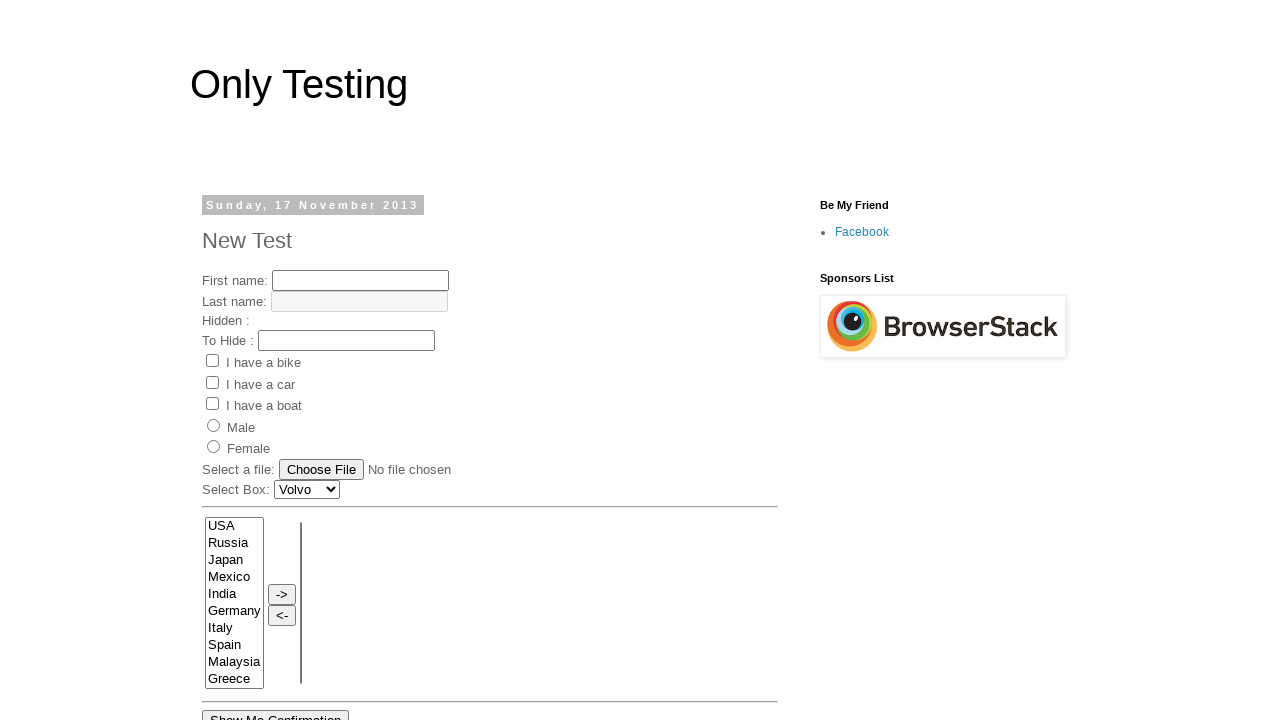

Printed date text to console
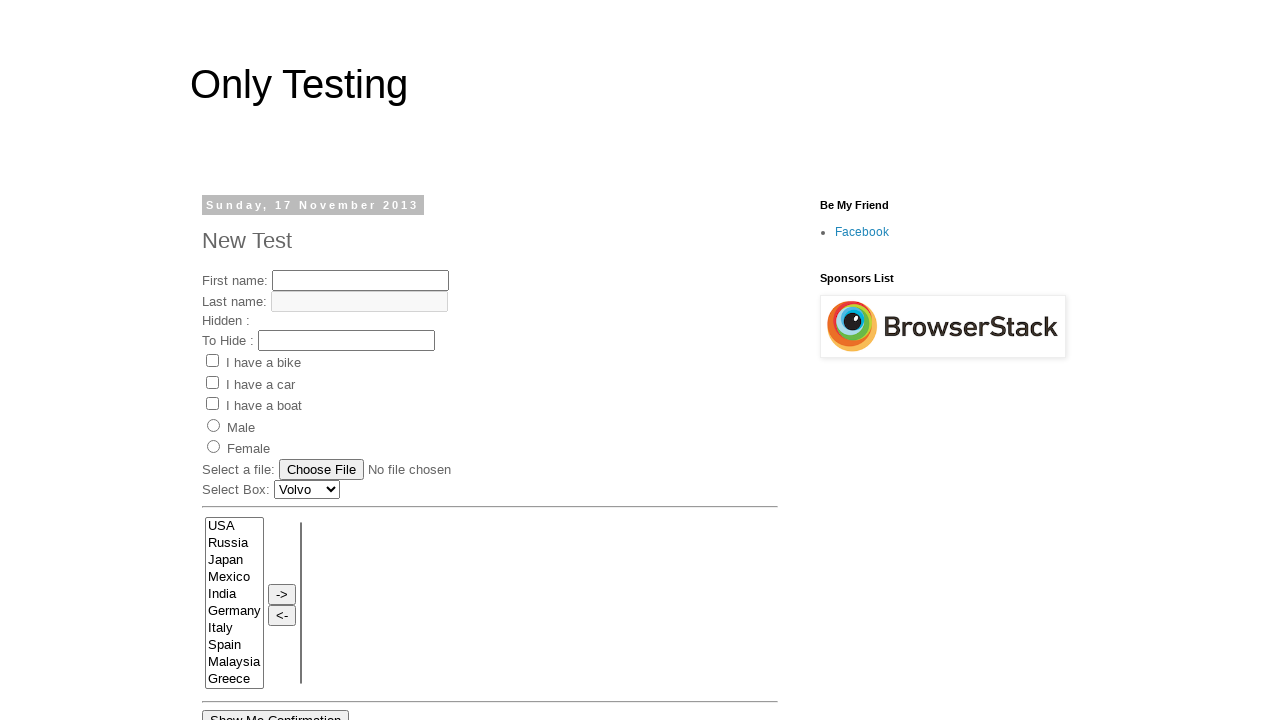

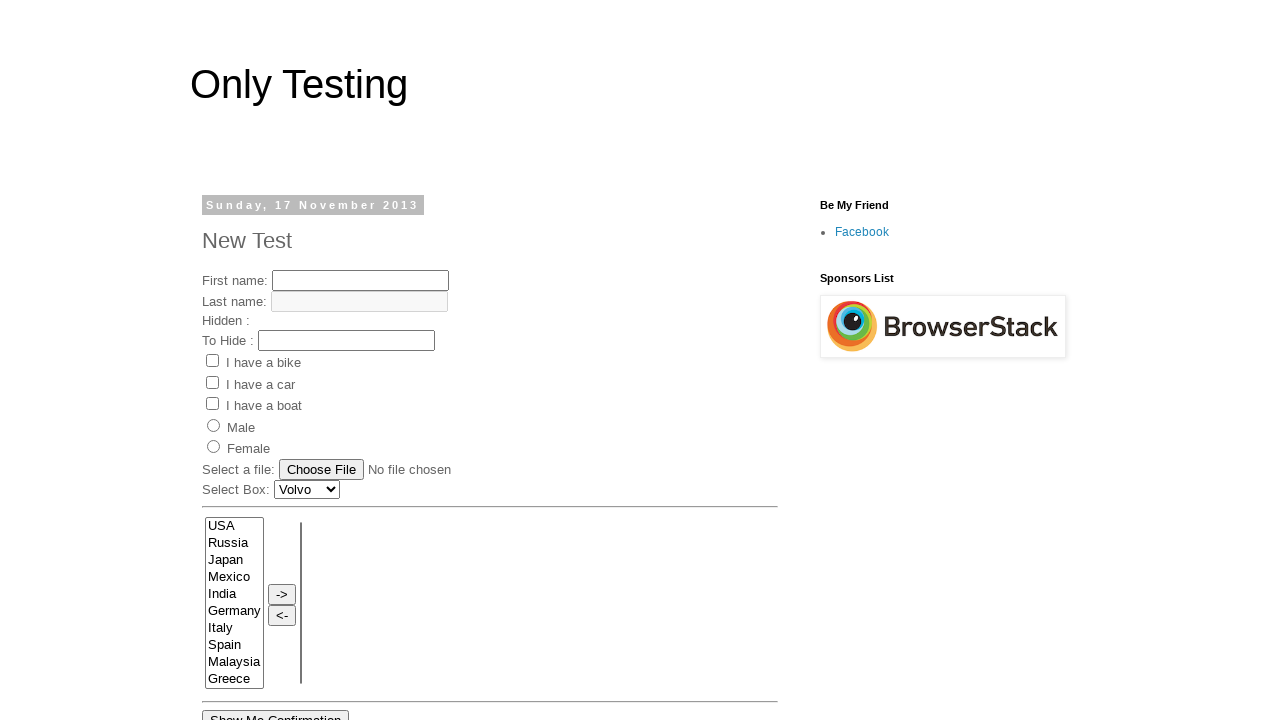